Tests form filling functionality on a practice automation site by entering username, email, phone, and address into text input fields

Starting URL: https://testautomationpractice.blogspot.com/

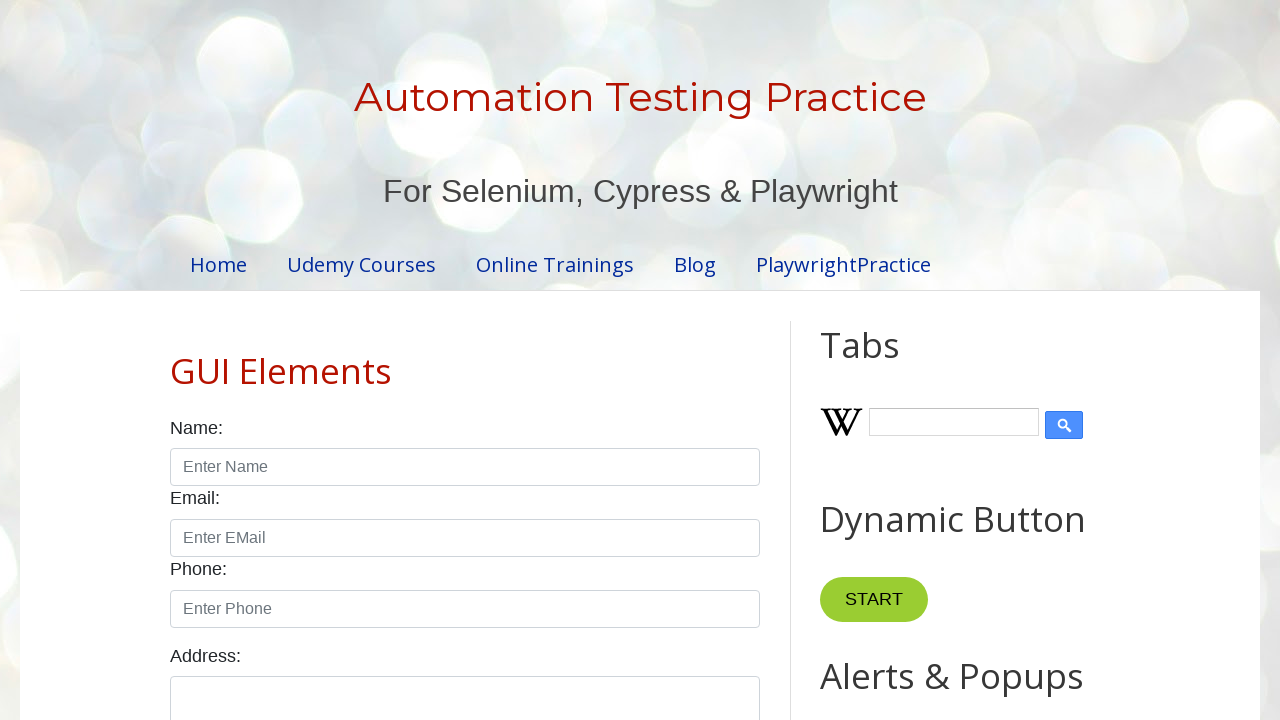

Filled username field with 'srinu' on input#name
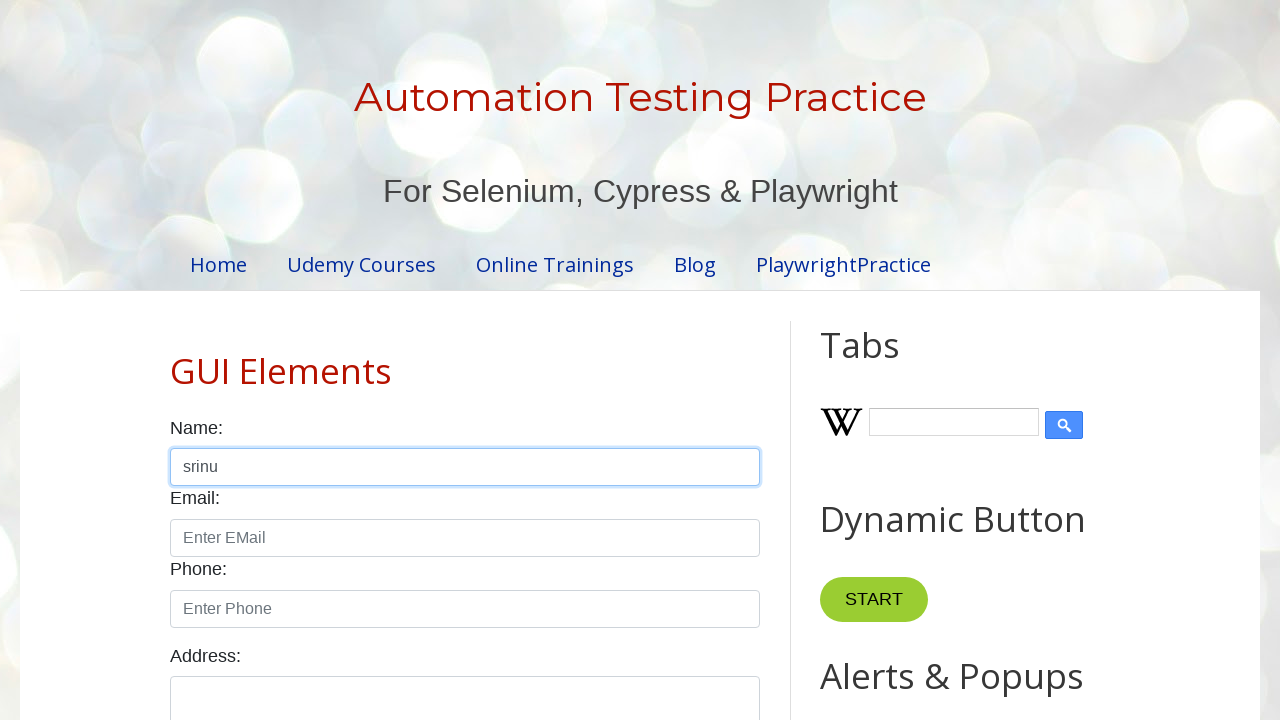

Filled email field with 'srinu123@gmail.com' on input#email
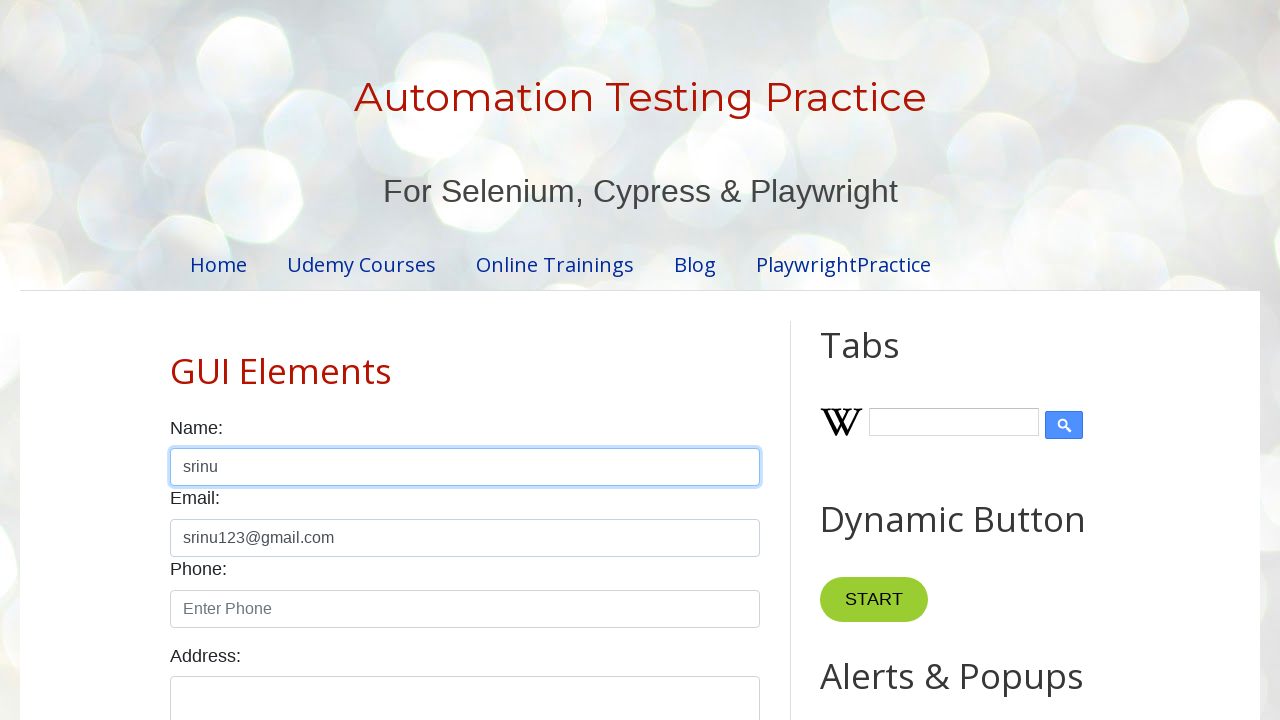

Filled phone field with '123456789' on input#phone
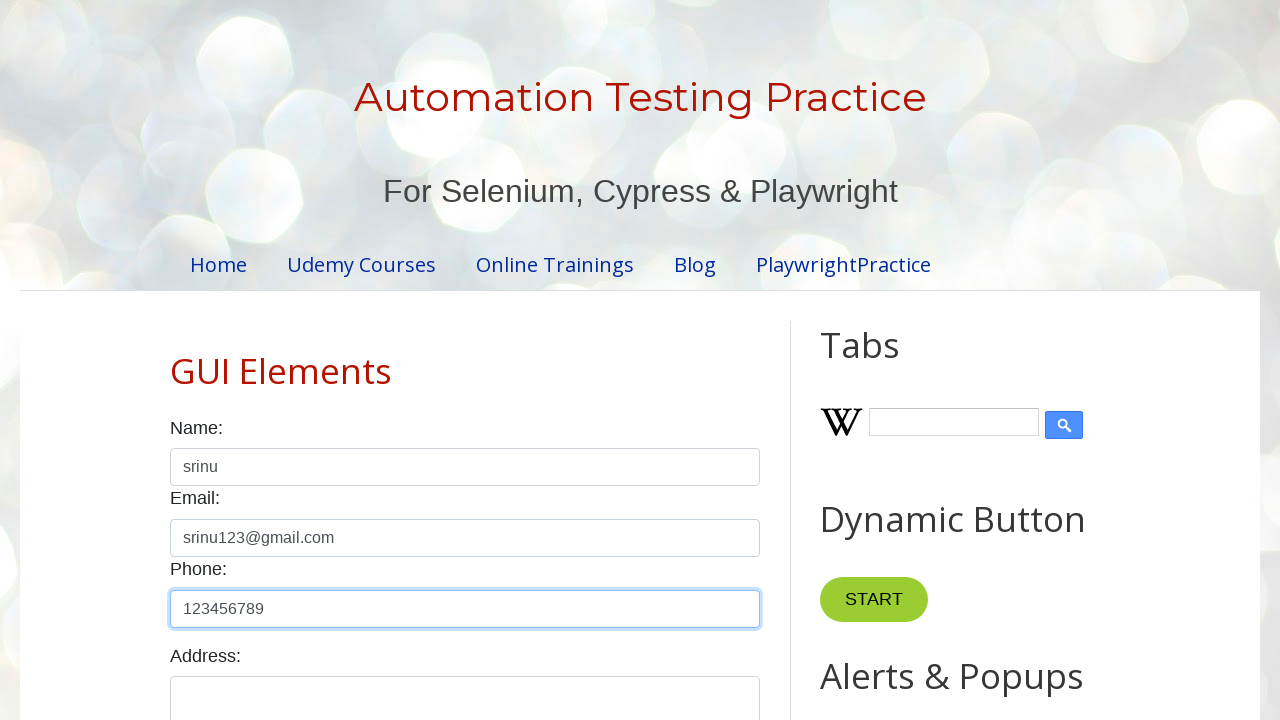

Filled address field with 'hyd' on textarea#textarea
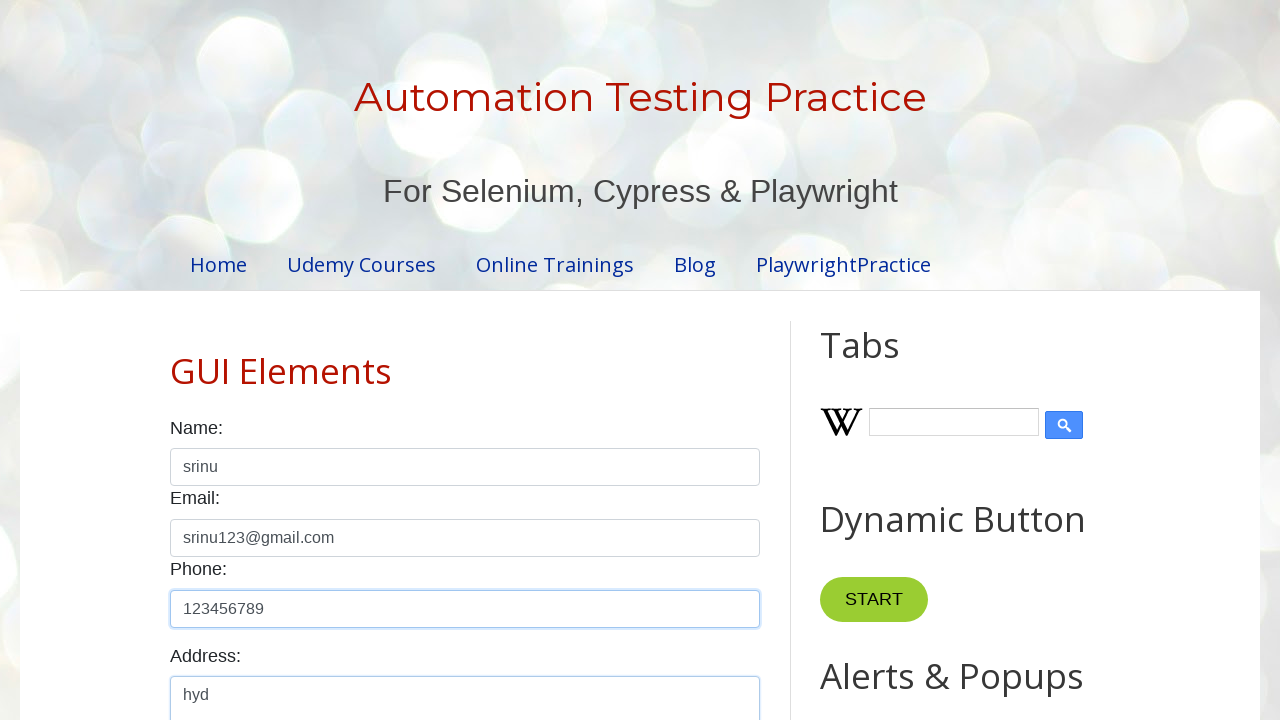

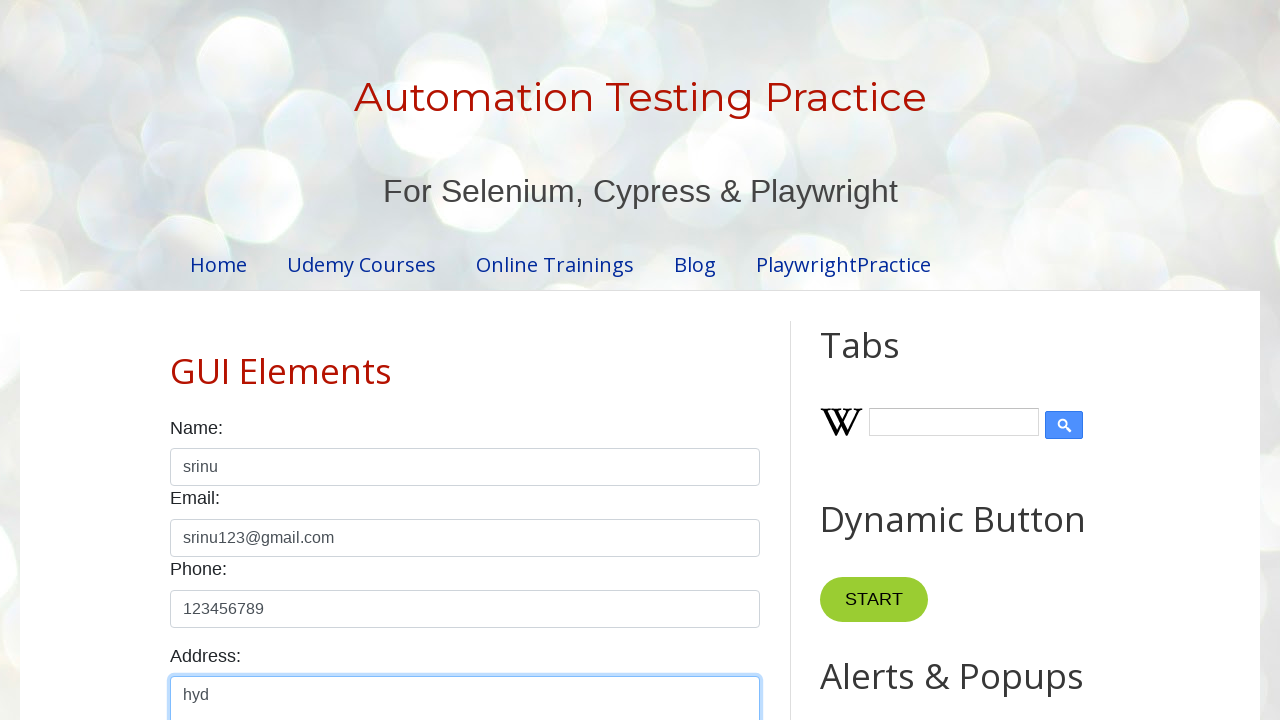